Tests search functionality on Kodilla store by searching for "Gaming"

Starting URL: https://kodilla.com/pl/test/store

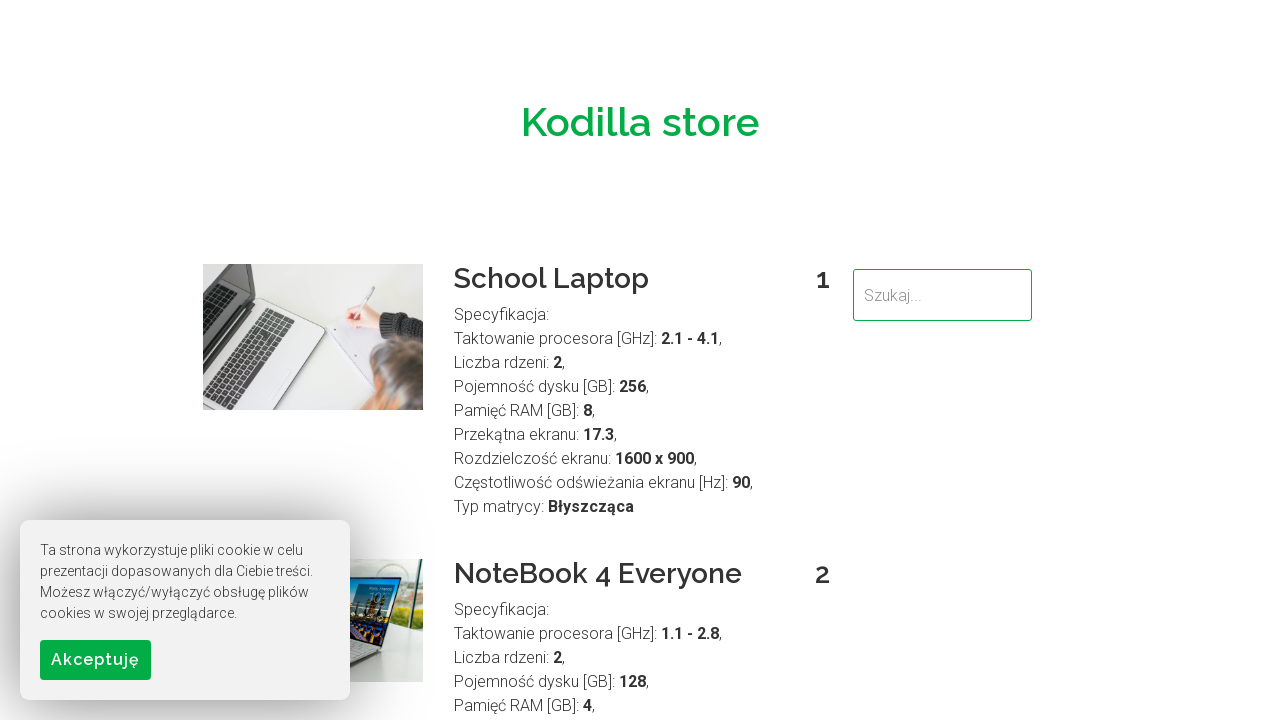

Filled search box with 'Gaming' on input[type='search'], input[name='search'], #search
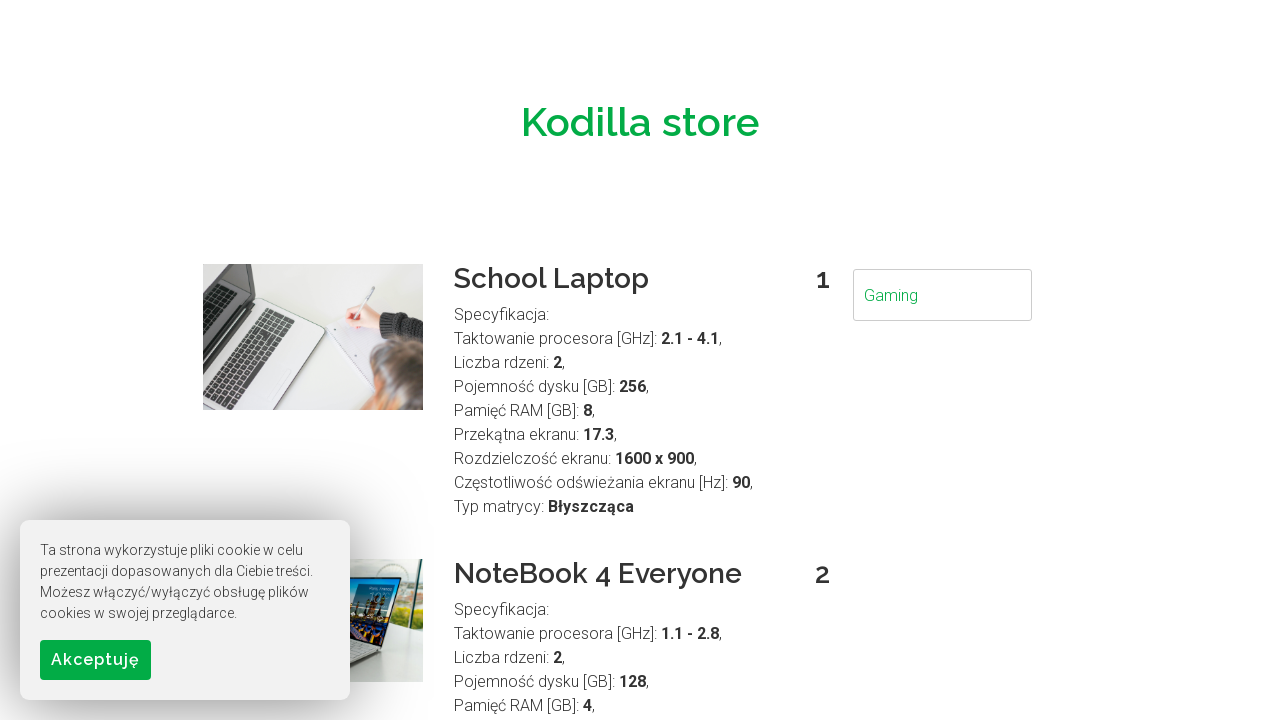

Pressed Enter to submit search
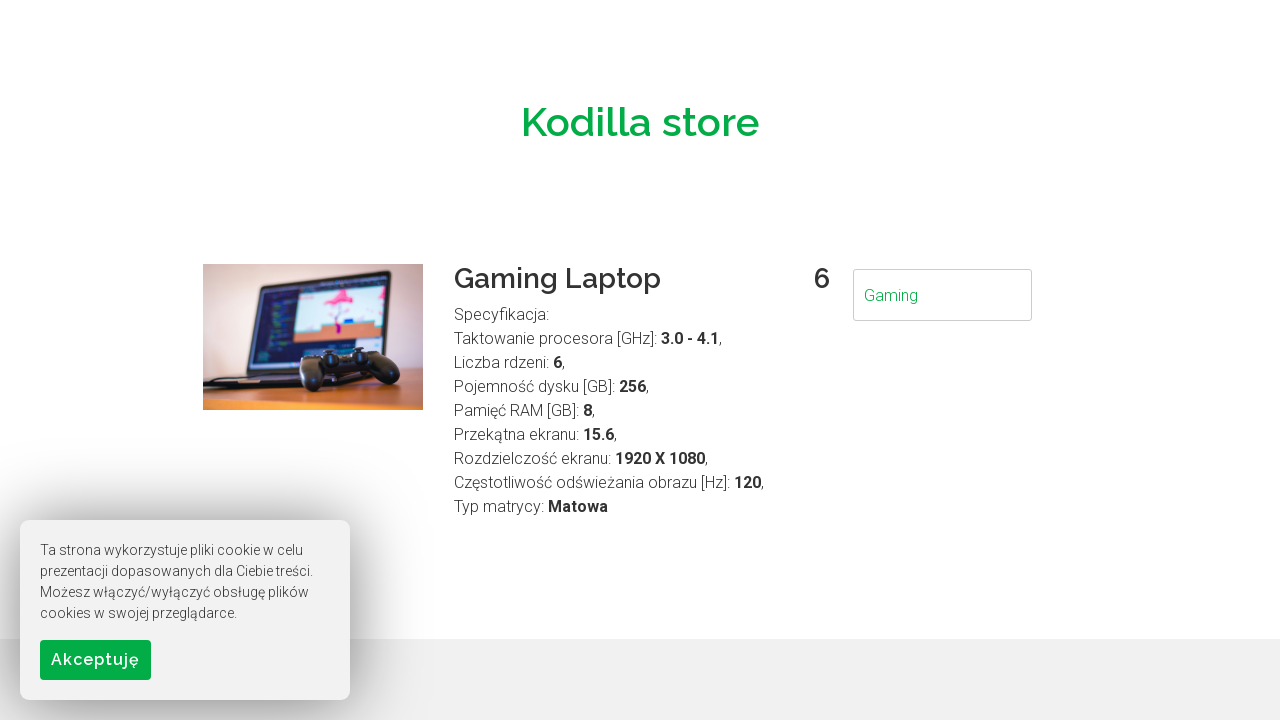

Waited 2 seconds for search results to load
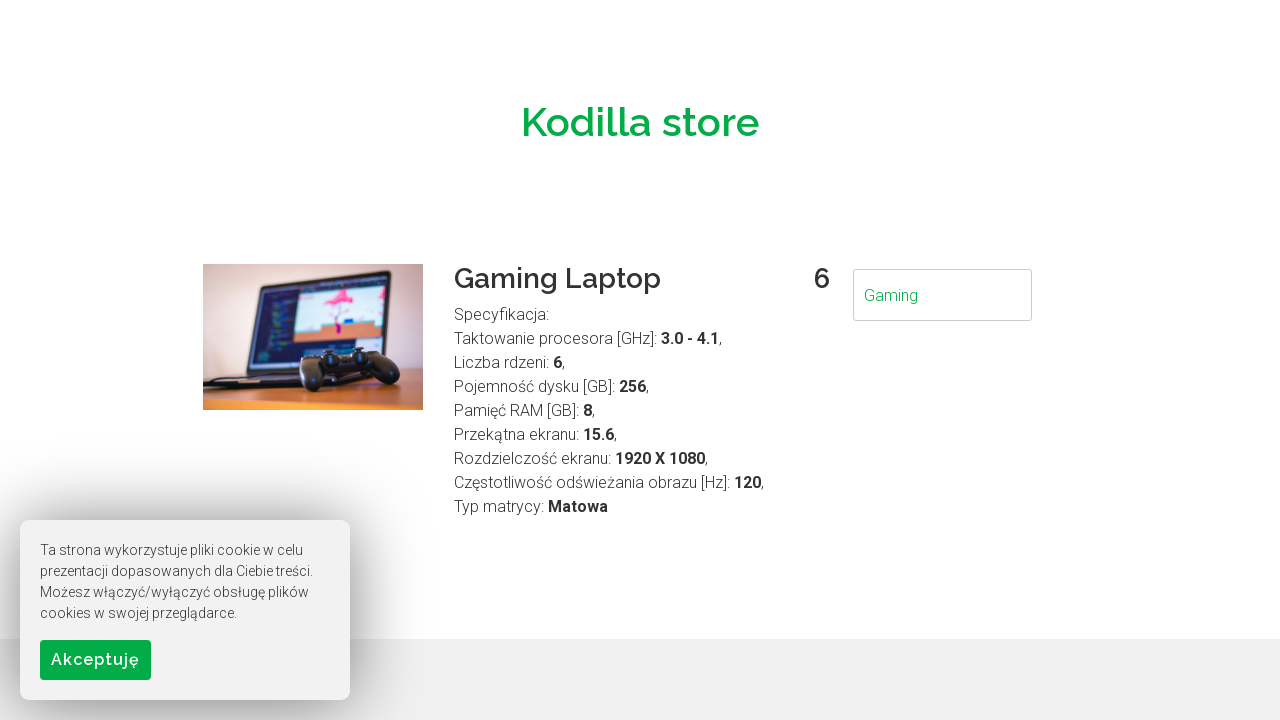

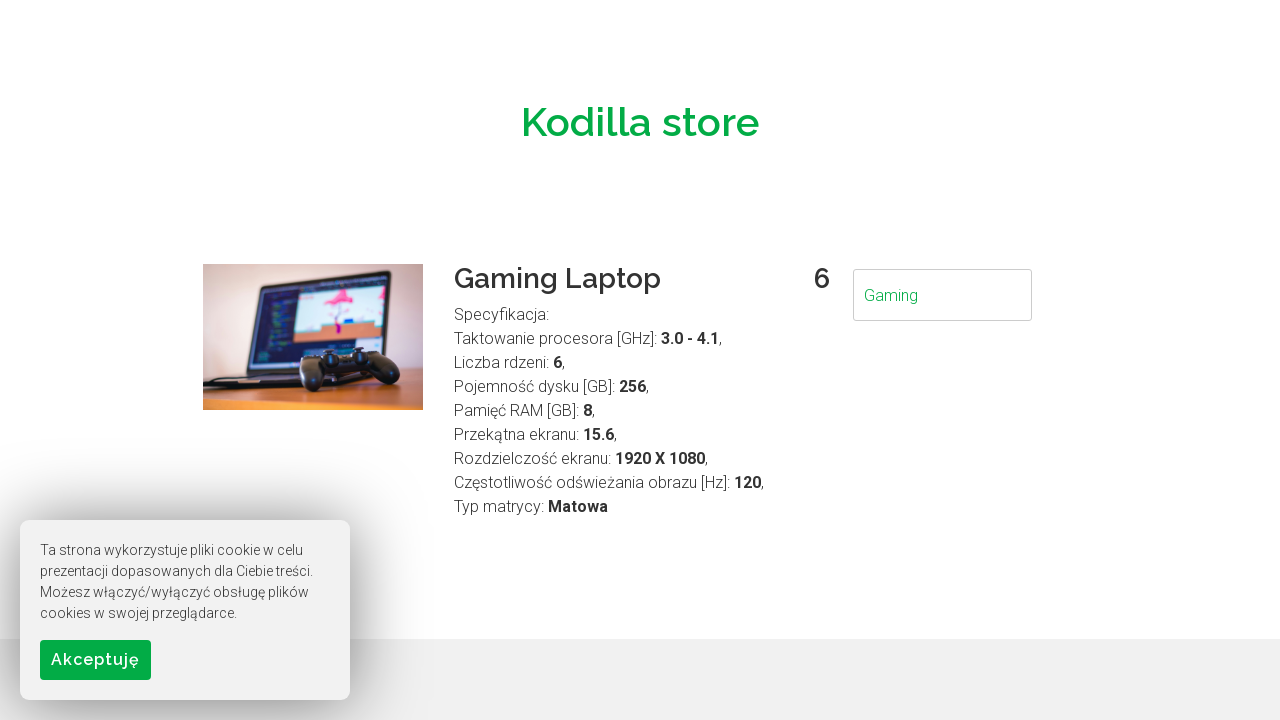